Selects an option from a dropdown menu by index position and verifies the selection state changes.

Starting URL: http://the-internet.herokuapp.com/dropdown

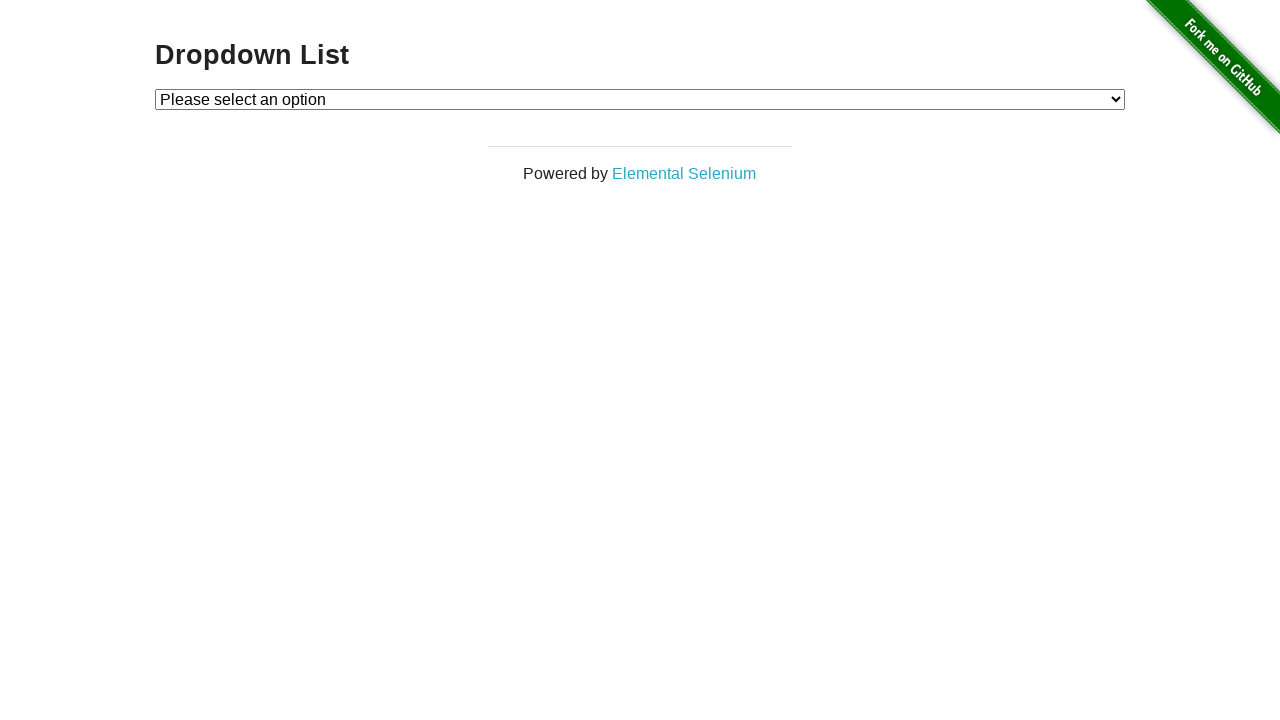

Located Option 2 element in dropdown
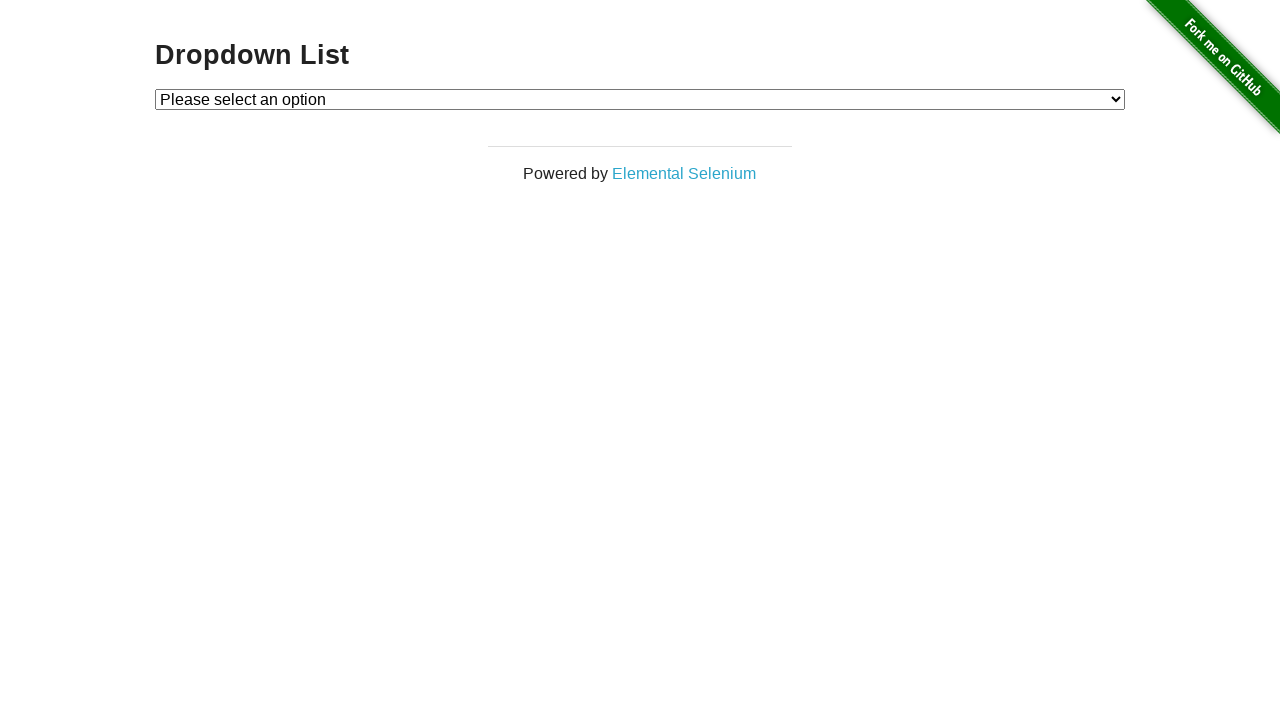

Selected dropdown option at index 2 on #dropdown
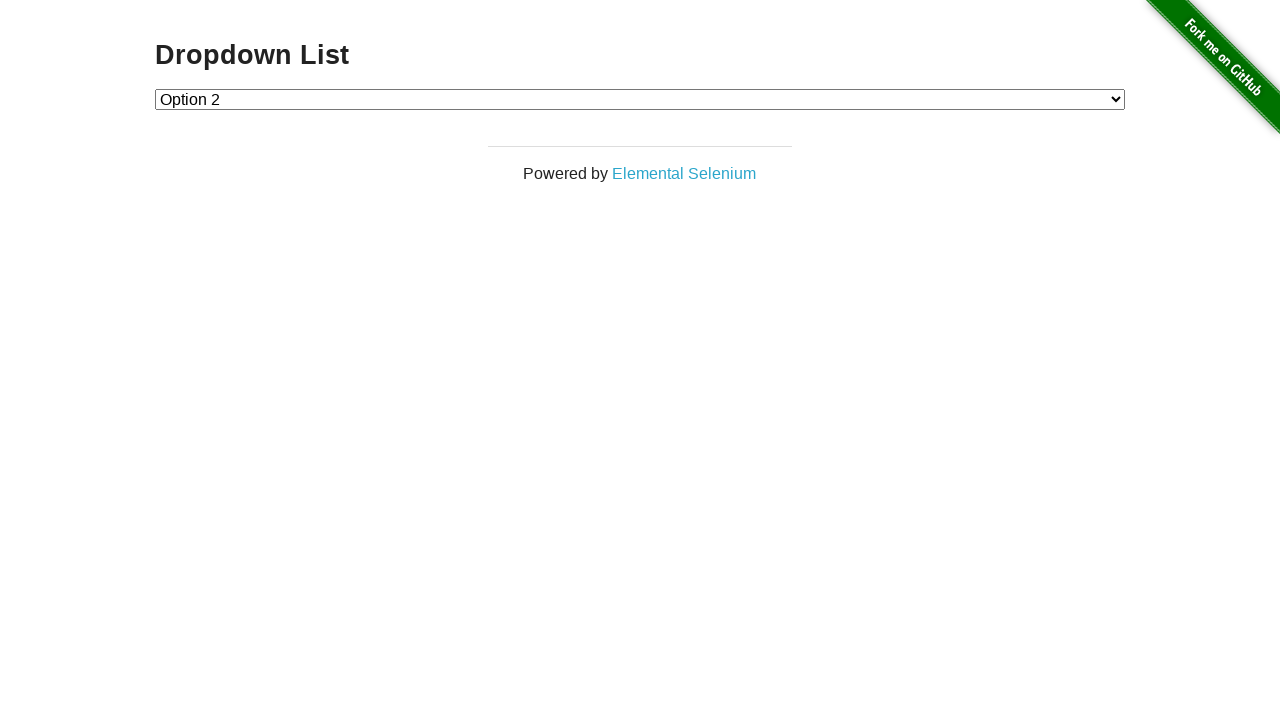

Verified Option 2 is selected (checked or has selected attribute)
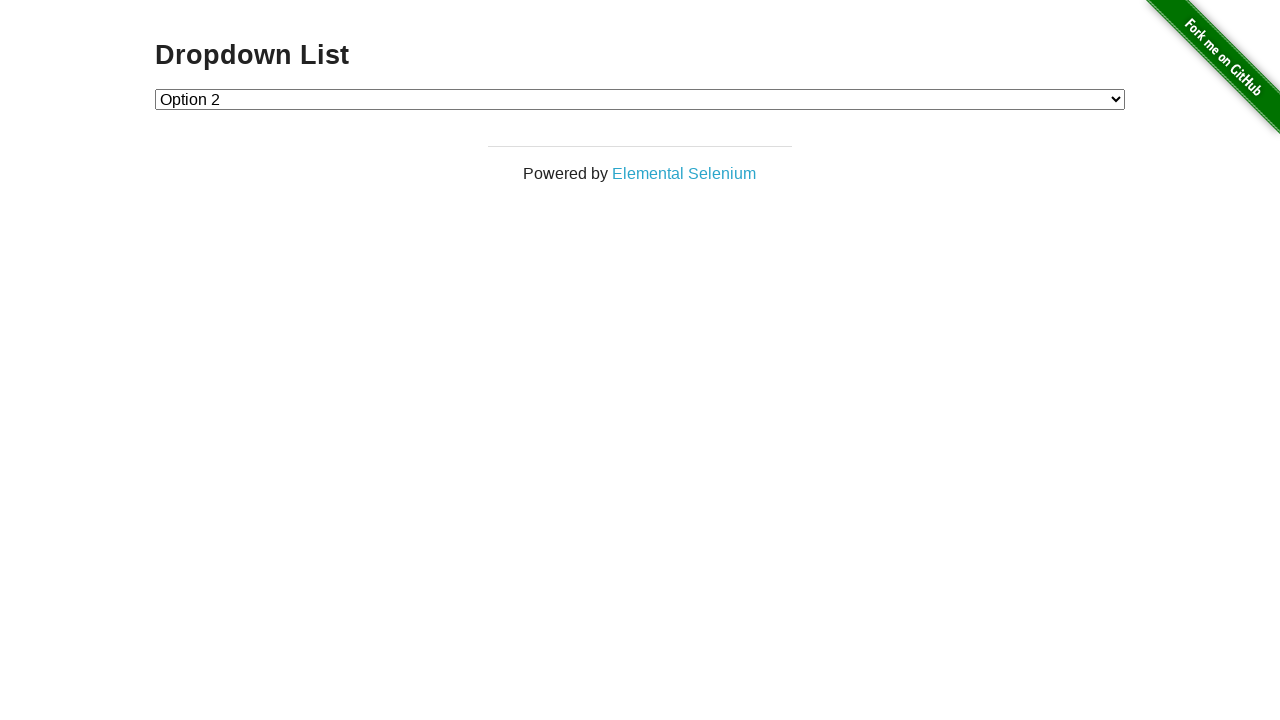

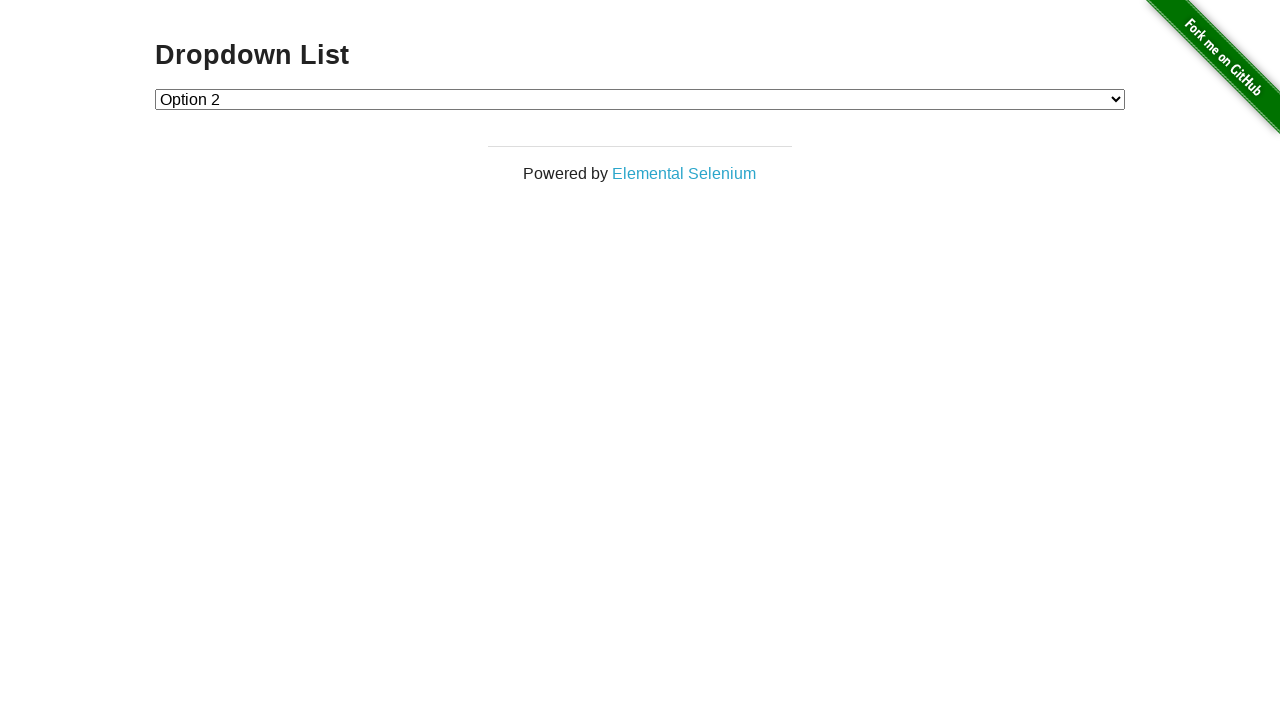